Tests contact form on cmz.sumy.ua by navigating to contacts page, filling form fields, and submitting to verify validation error

Starting URL: http://www.cmz.sumy.ua/

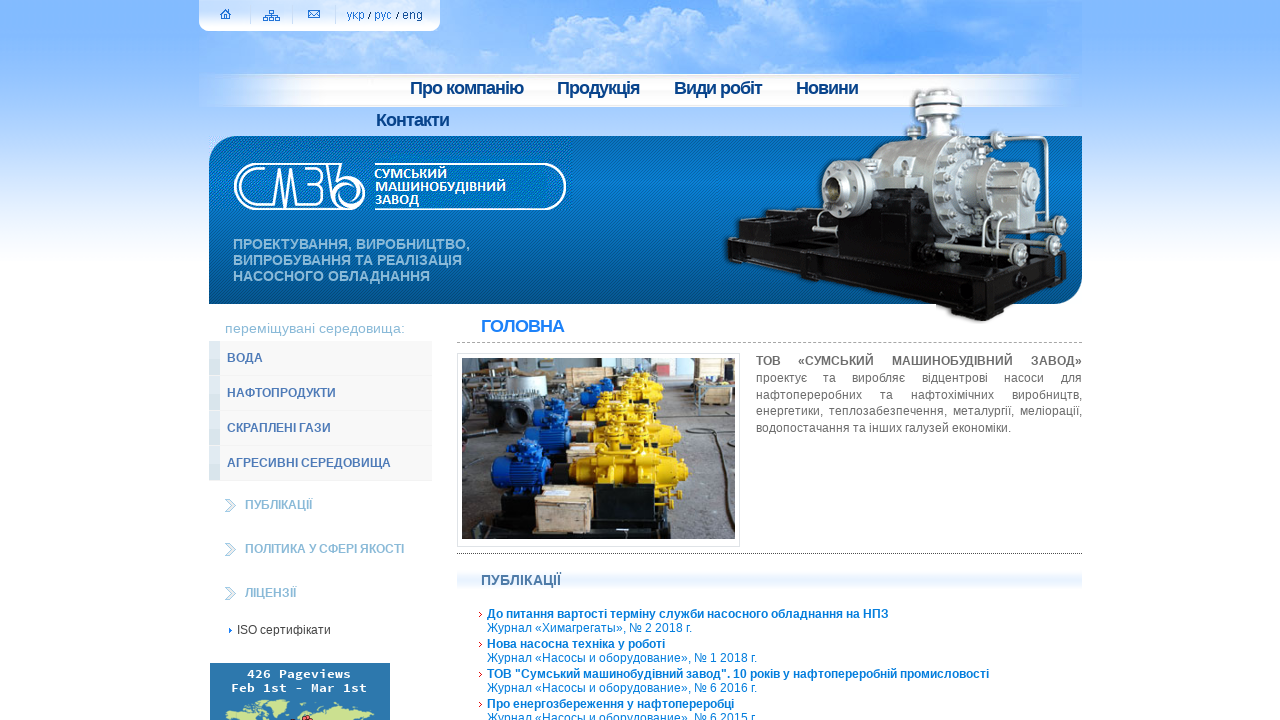

Clicked on Contacts link to navigate to contacts page at (412, 121) on (//a[@href='contact_ua.html'][contains(text(),'Контакти')])[1]
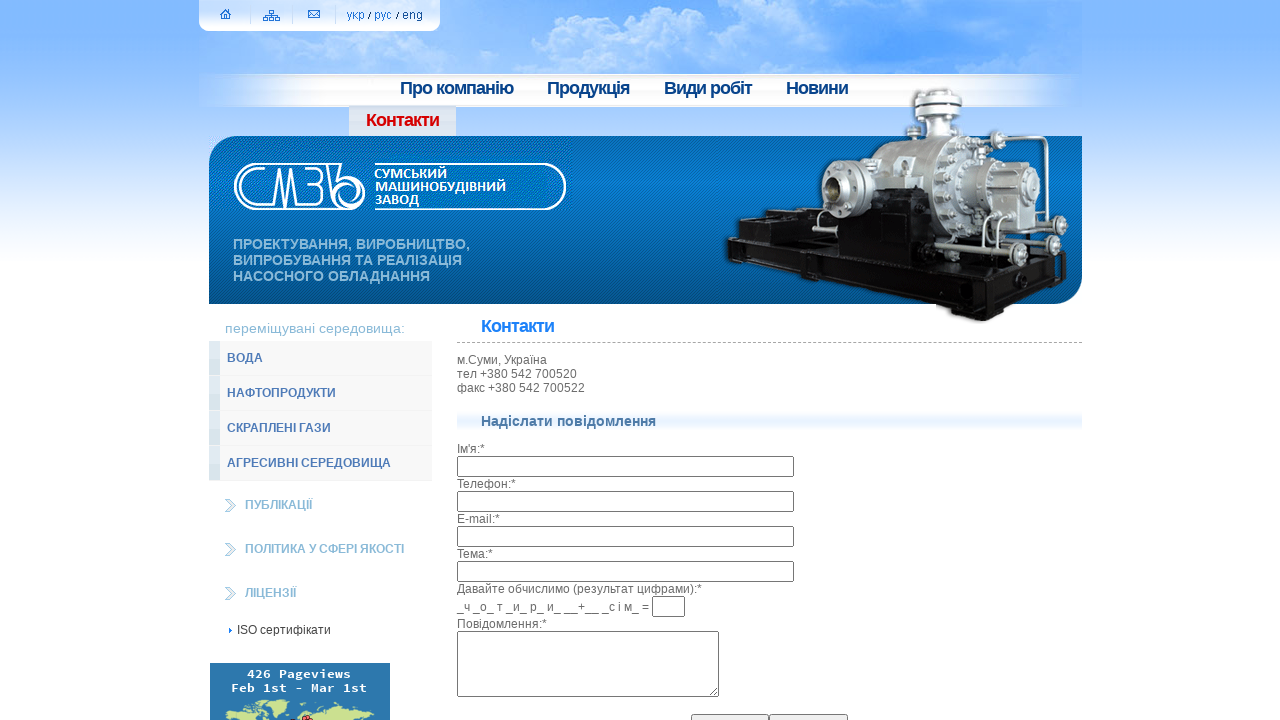

Filled name field with 'Name' on input[name='T3']
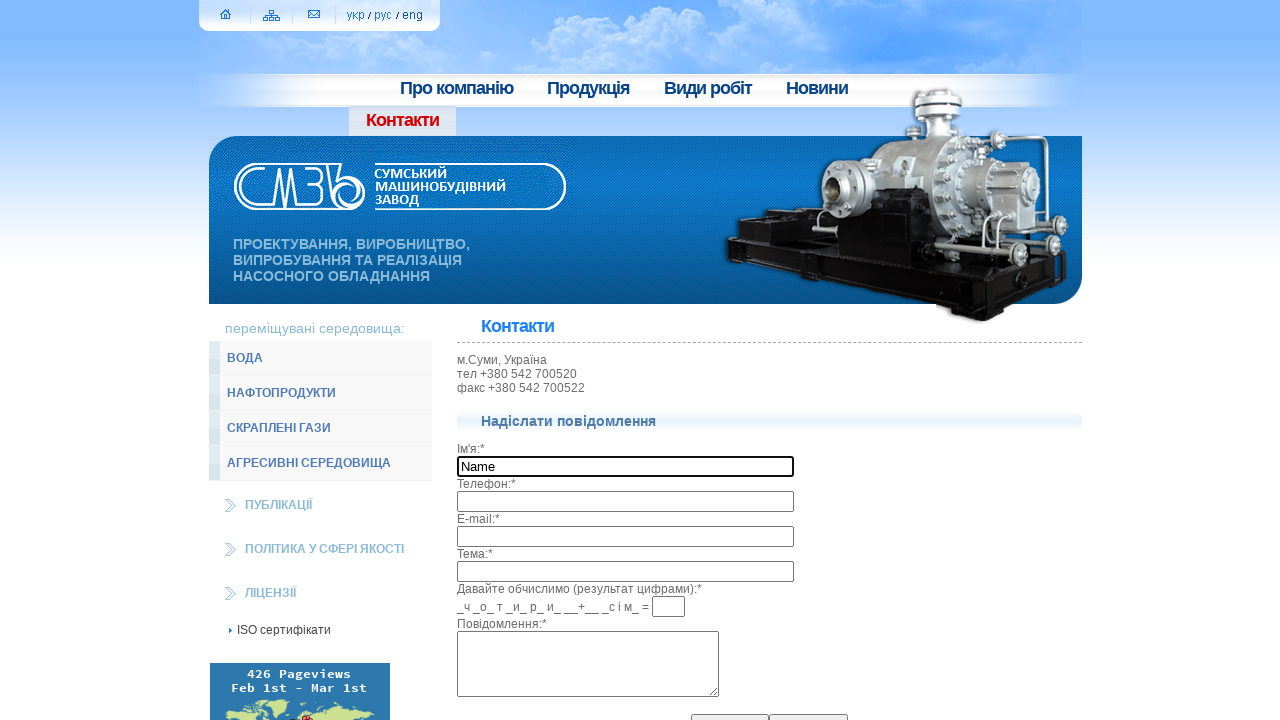

Filled phone field with '911' on input[name='T4']
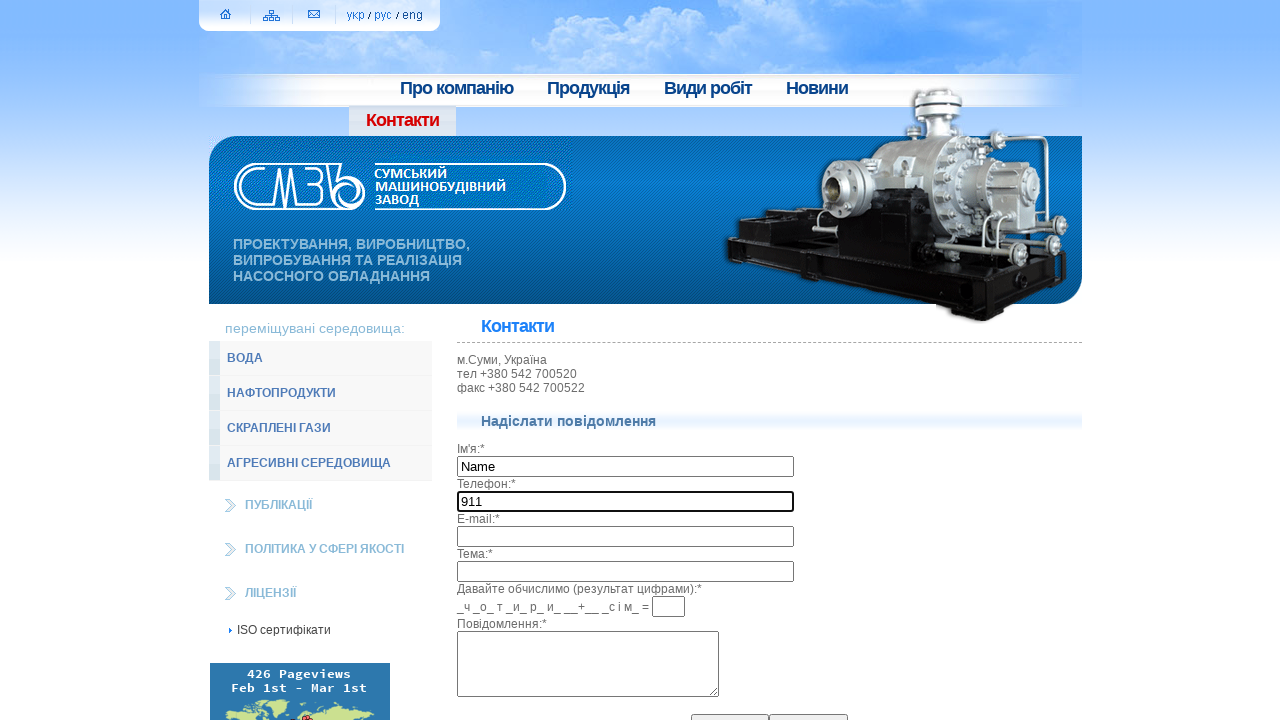

Filled email field with invalid email 'test@.com' on input[name='T5']
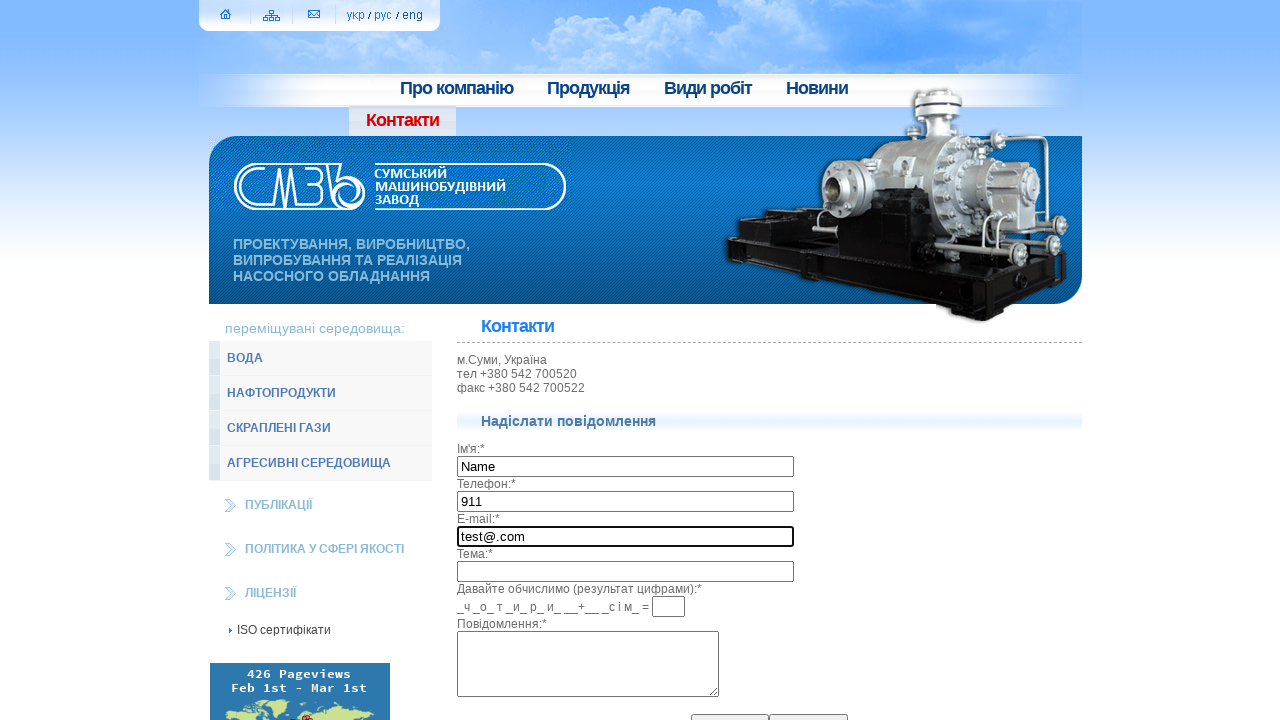

Filled topic field with 'Test' on input[name='T6']
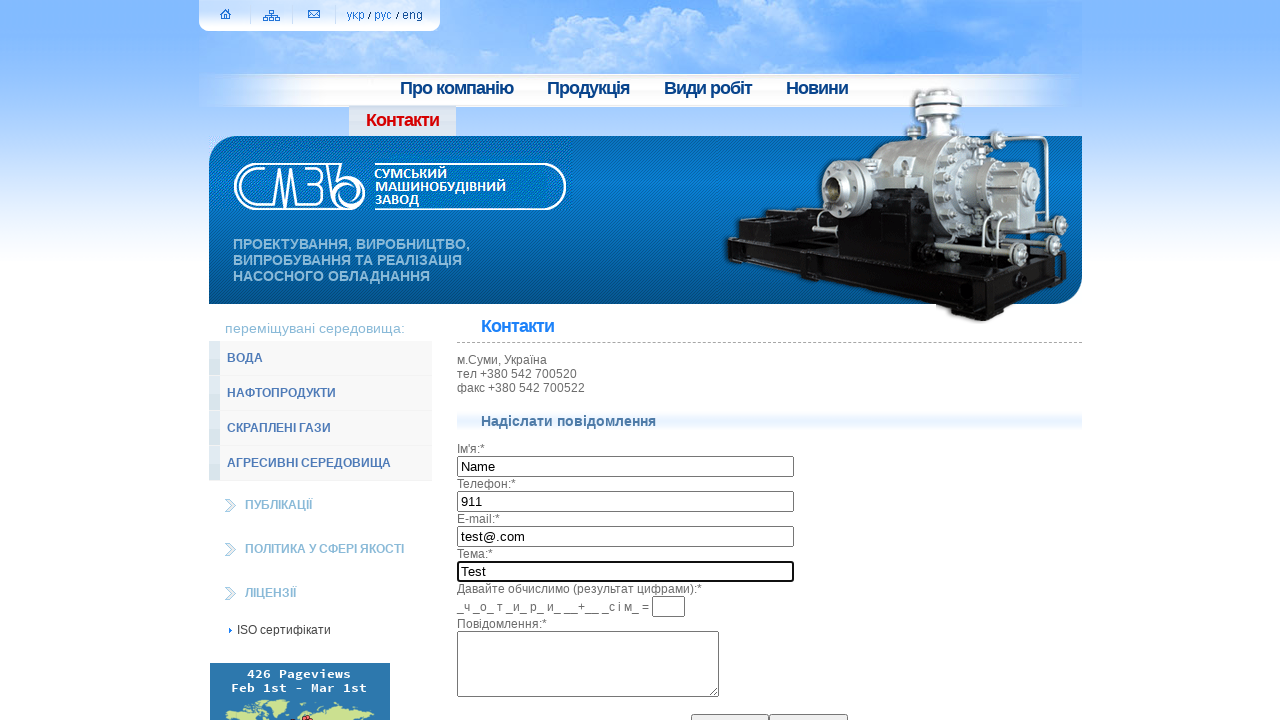

Filled comment field with 'It is negative test' on textarea[name='T7']
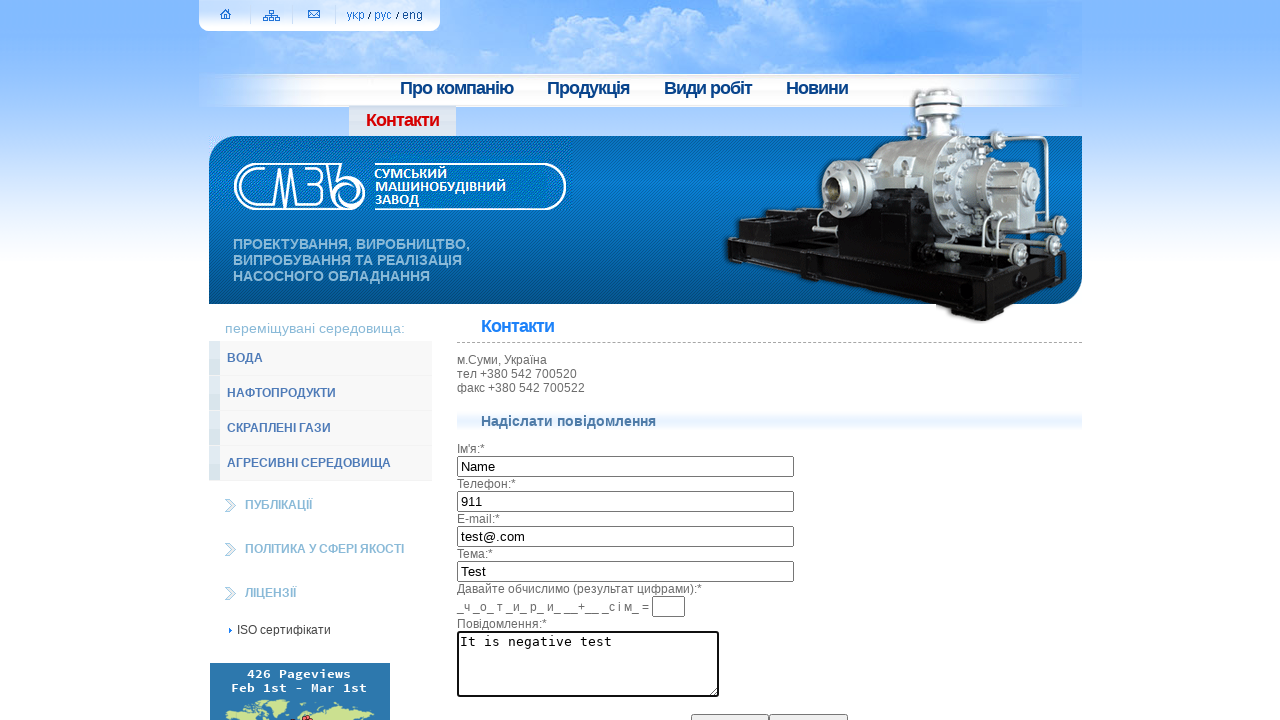

Clicked send button to submit contact form at (730, 710) on (//input[@name='B1'])[1]
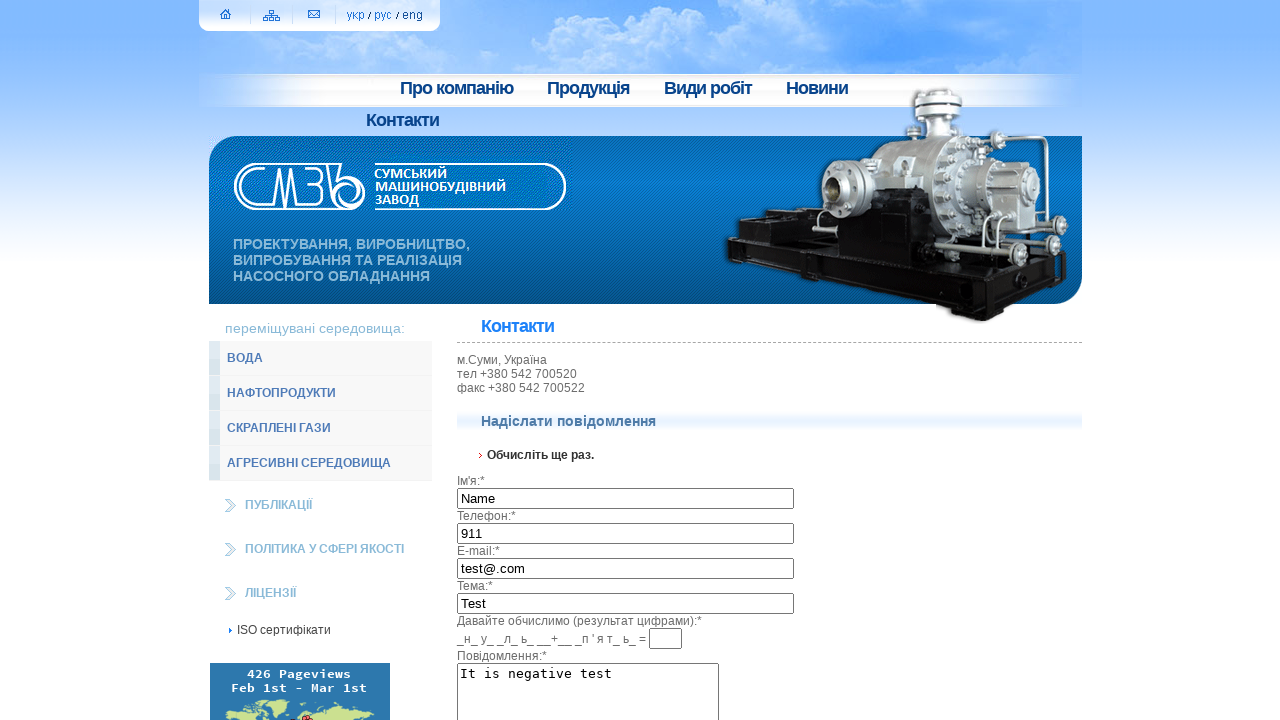

Validation error message appeared: 'Обчисліть ще раз.'
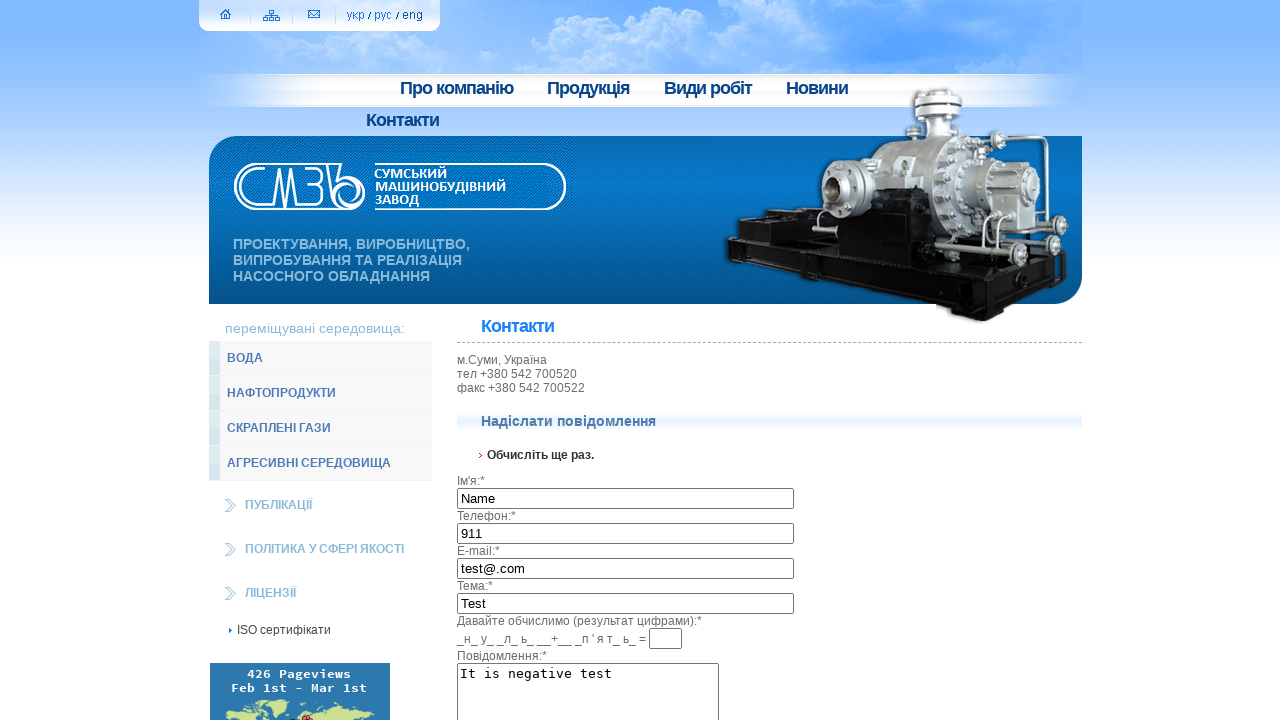

Verified validation error message text matches expected value
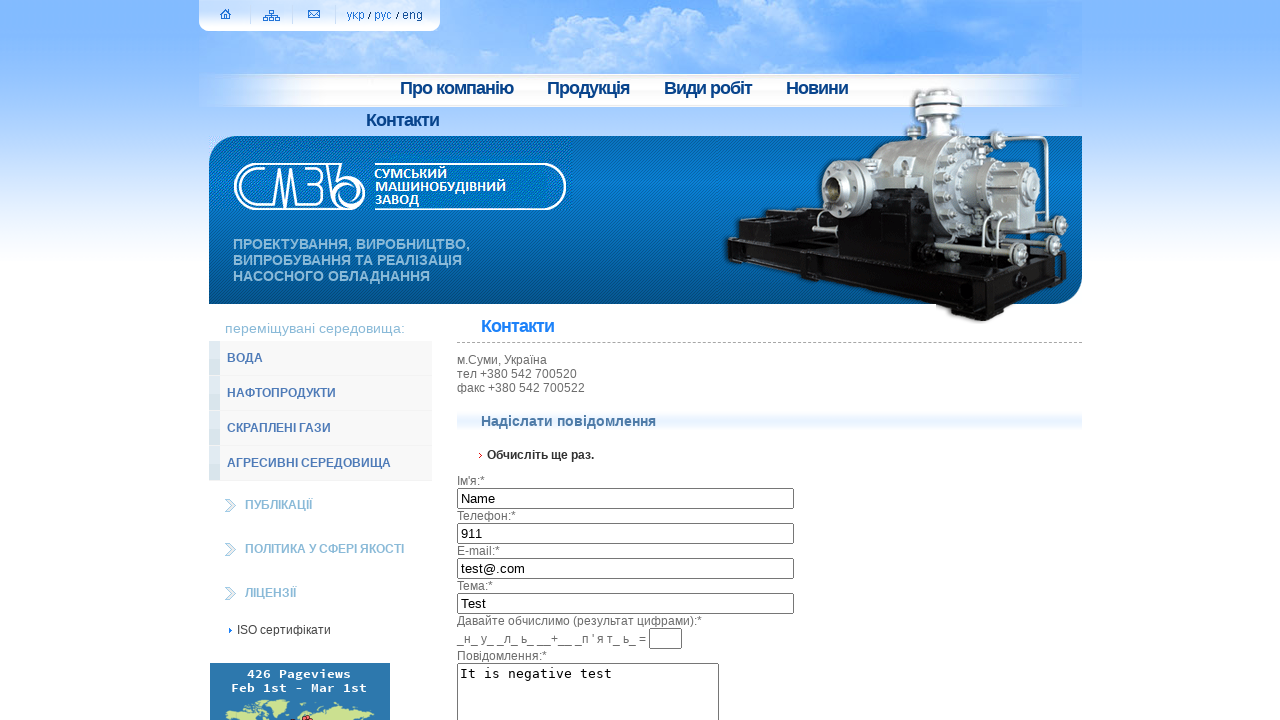

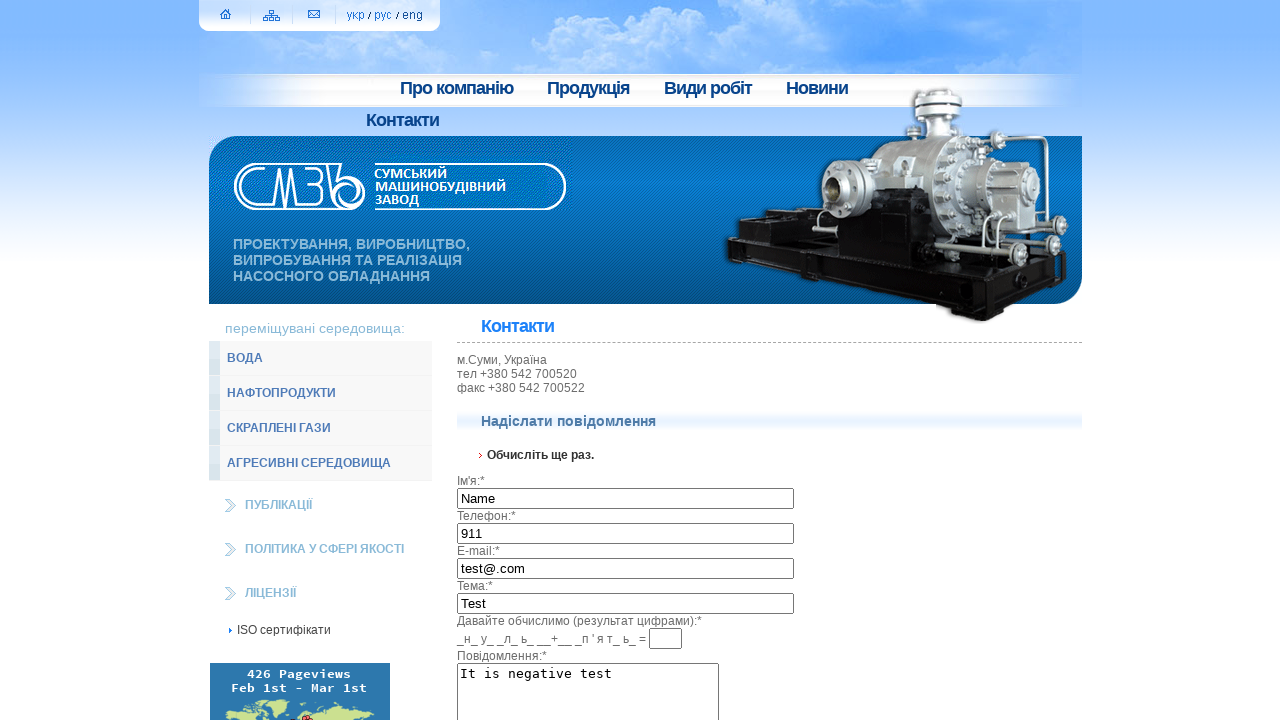